Tests registration form validation by submitting an empty form and verifying that all required field error messages are displayed correctly.

Starting URL: https://alada.vn/tai-khoan/dang-ky.html

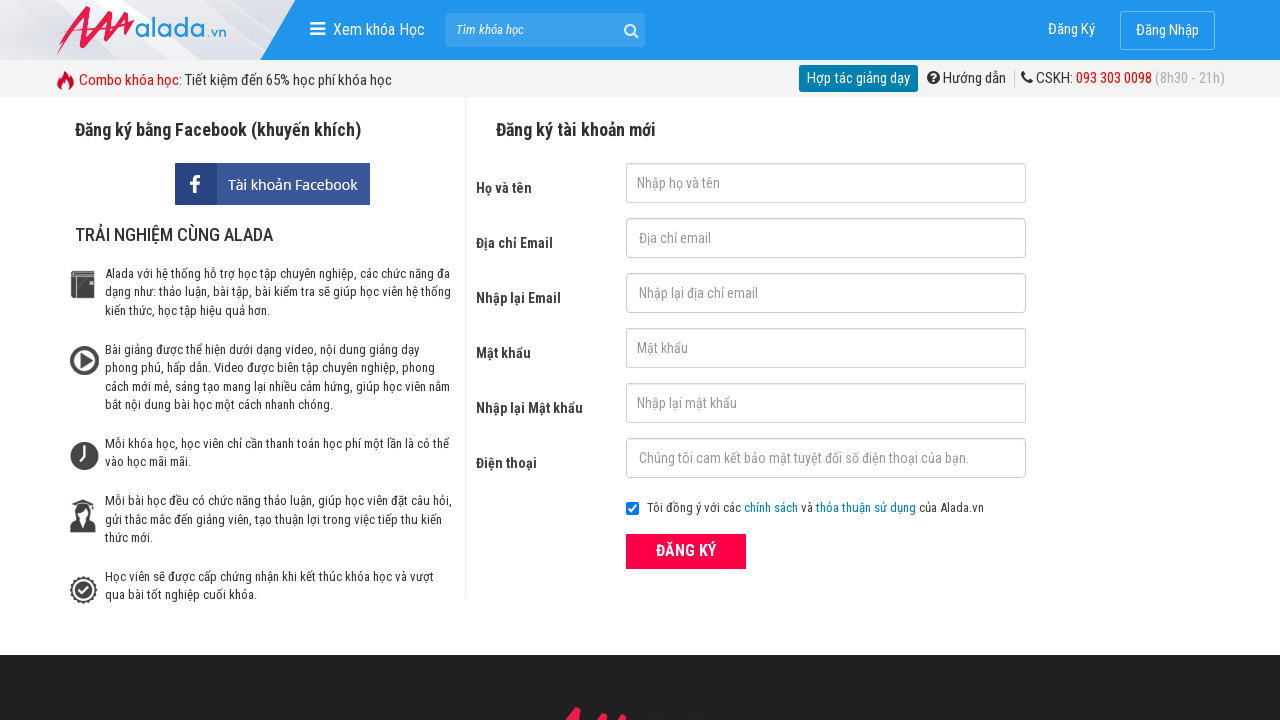

Clicked submit button without filling any fields at (686, 551) on button[type='submit']
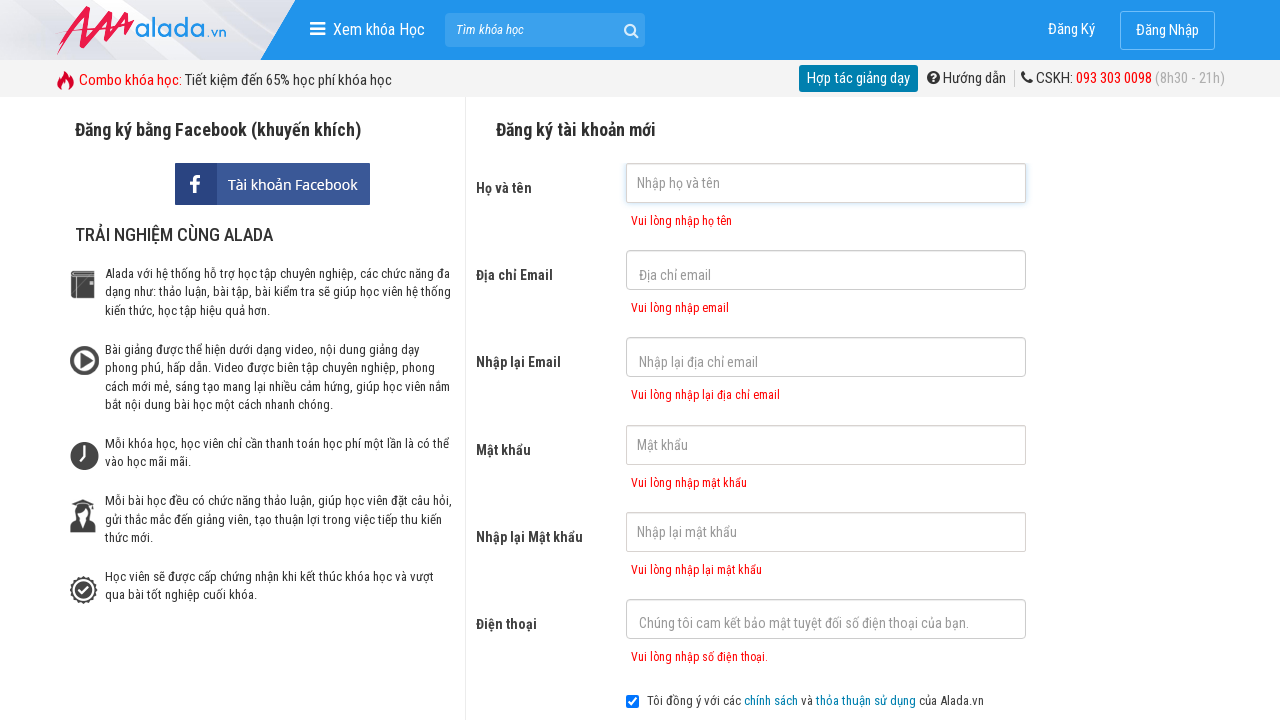

First name error message appeared
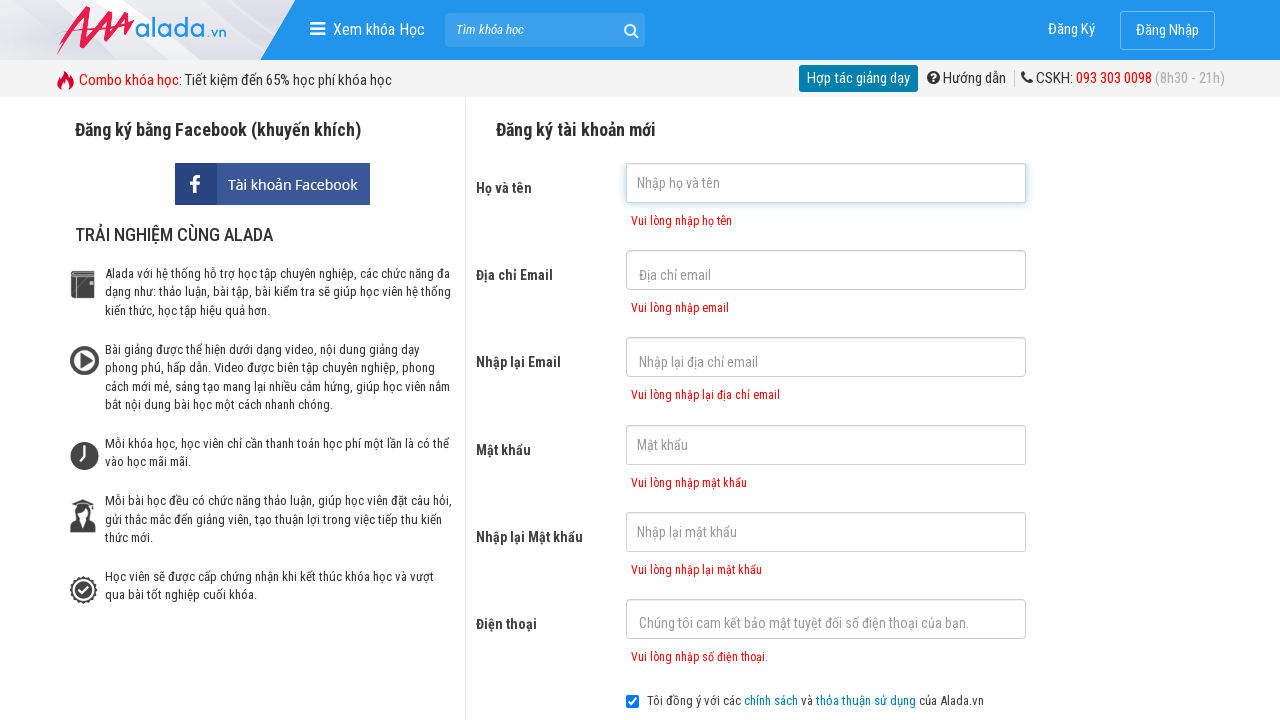

Email error message appeared
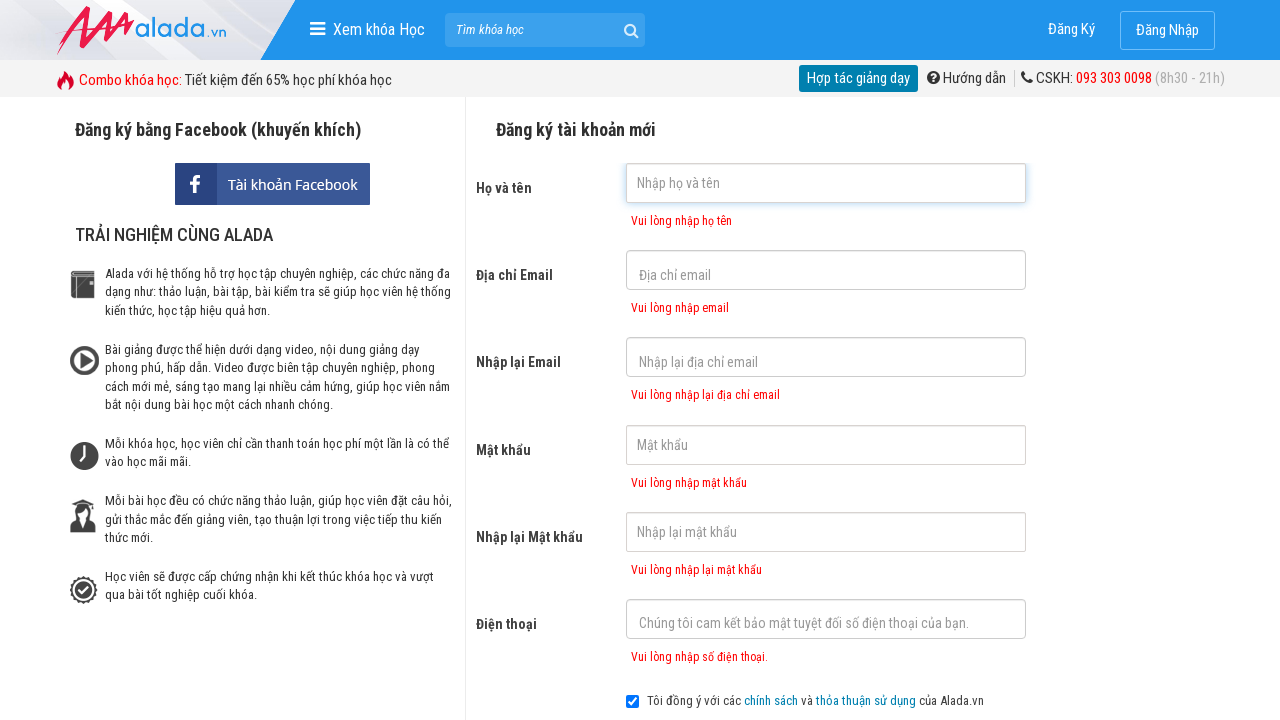

Confirm email error message appeared
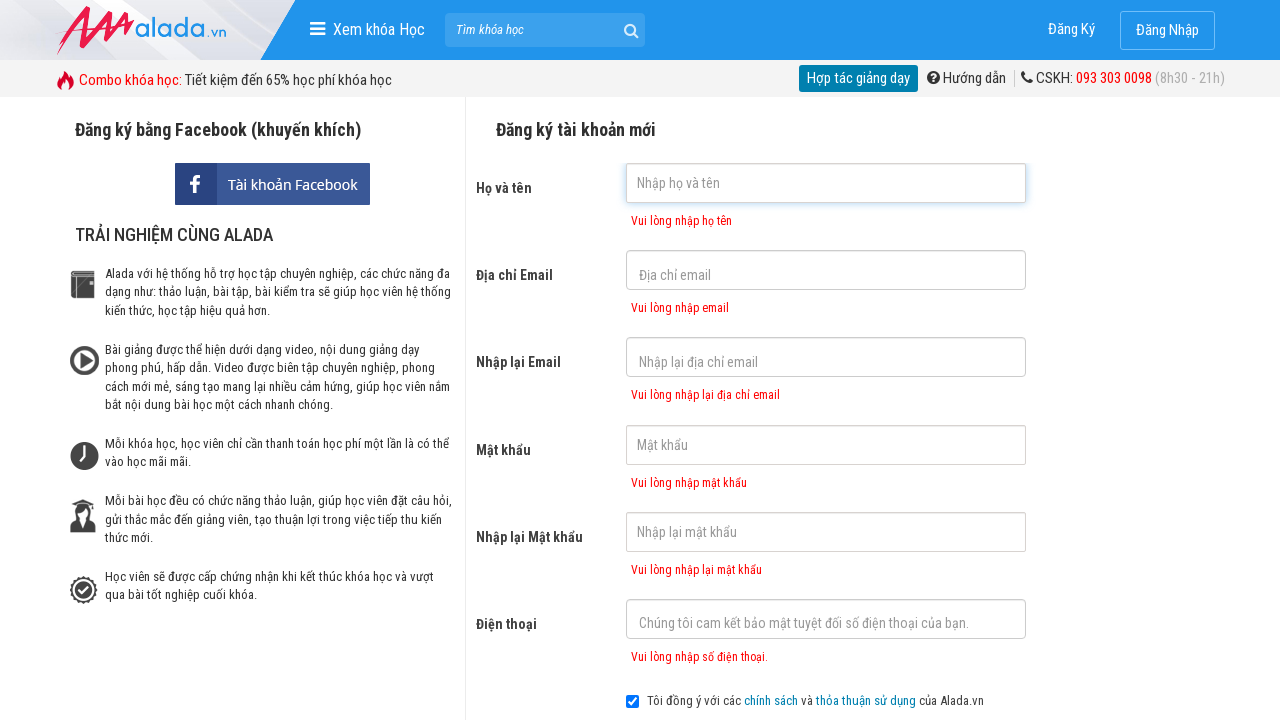

Password error message appeared
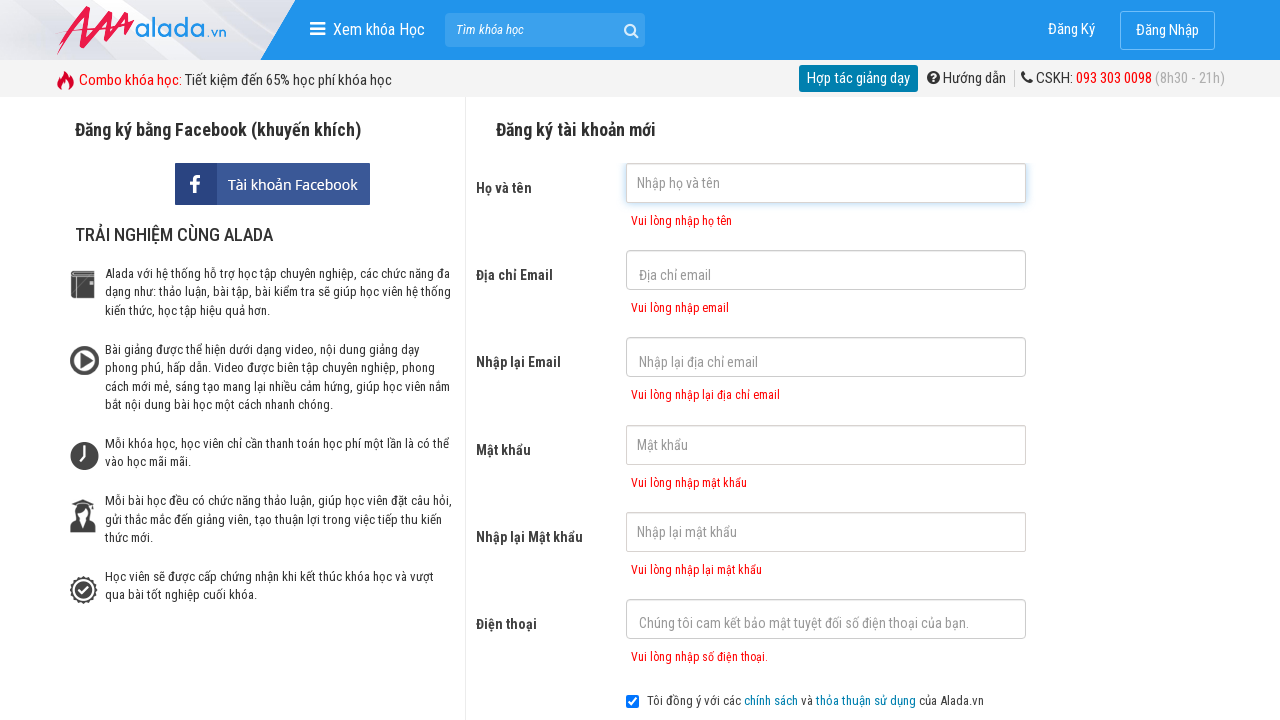

Confirm password error message appeared
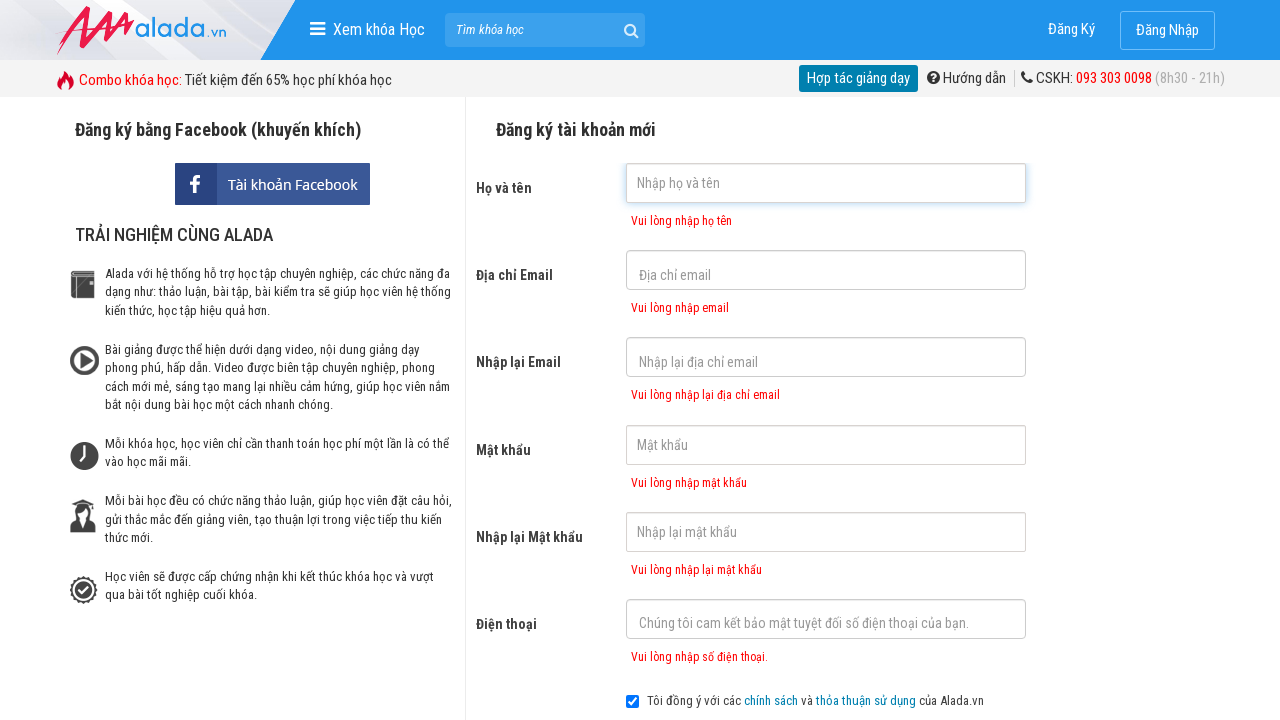

Phone number error message appeared
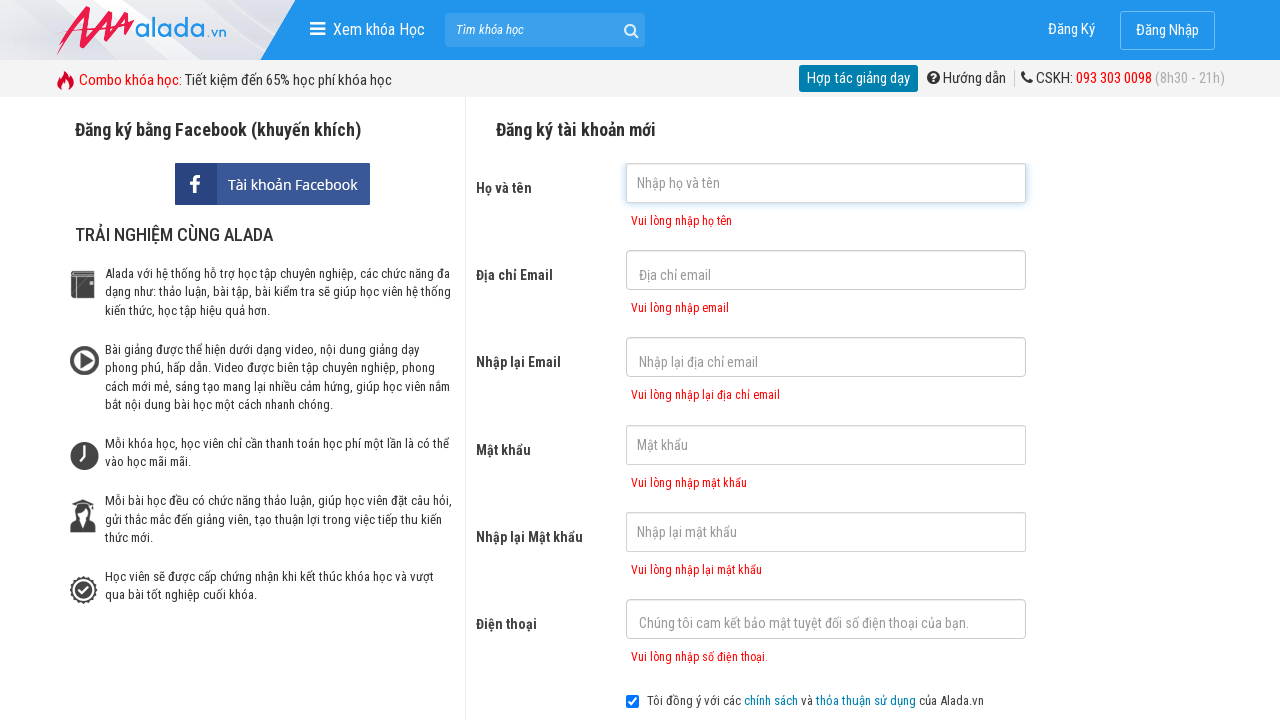

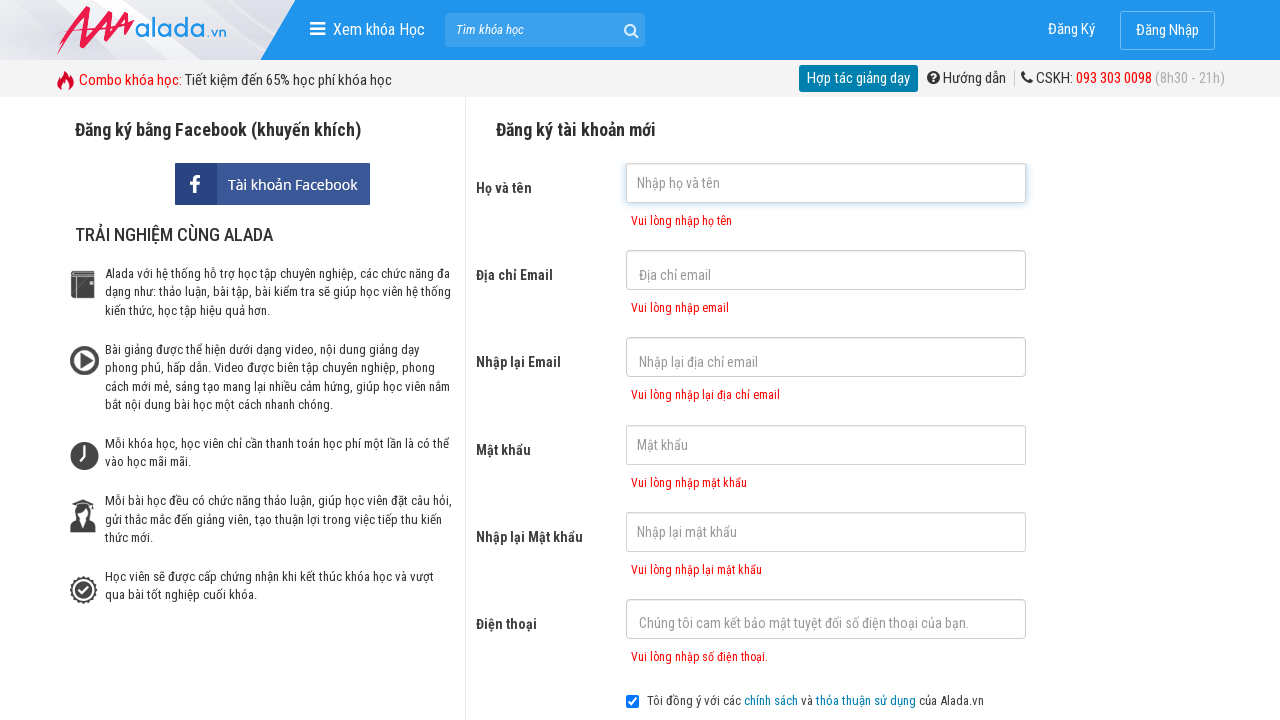